Tests window switching functionality by clicking a button to open a new tab, switching to it, then closing it and returning to the original tab

Starting URL: https://formy-project.herokuapp.com/switch-window

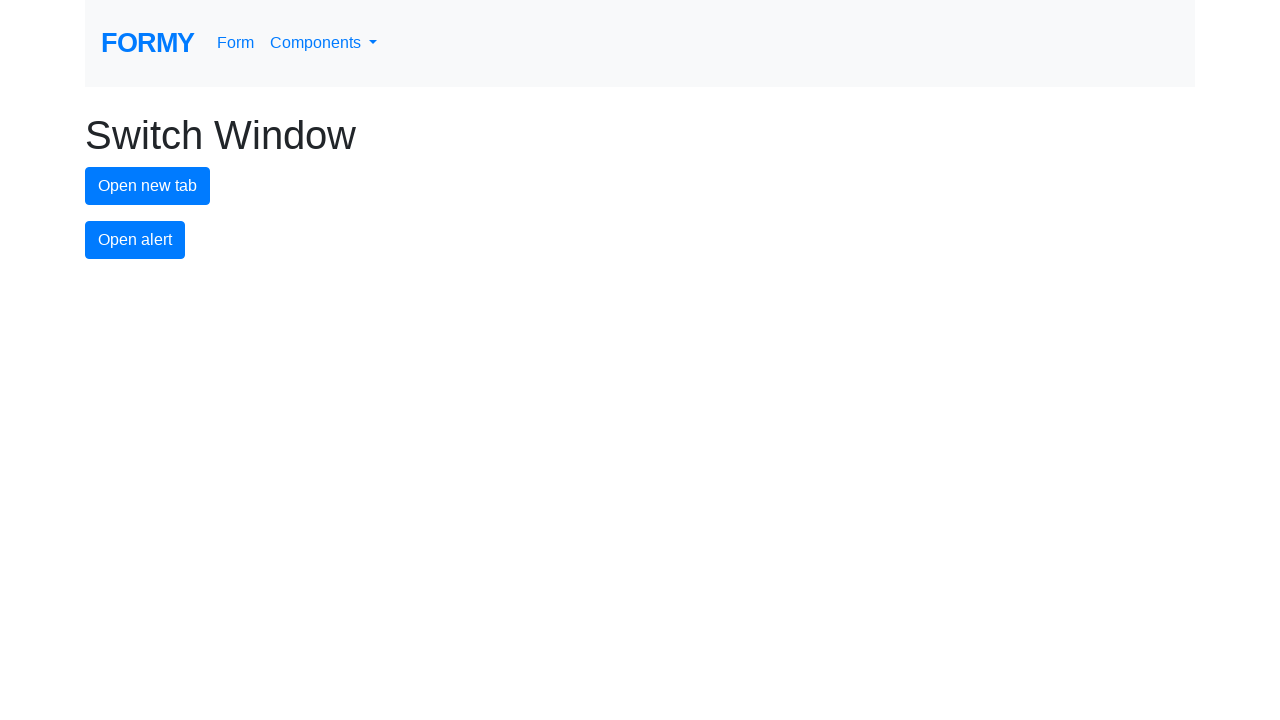

Clicked button to open new tab at (148, 186) on #new-tab-button
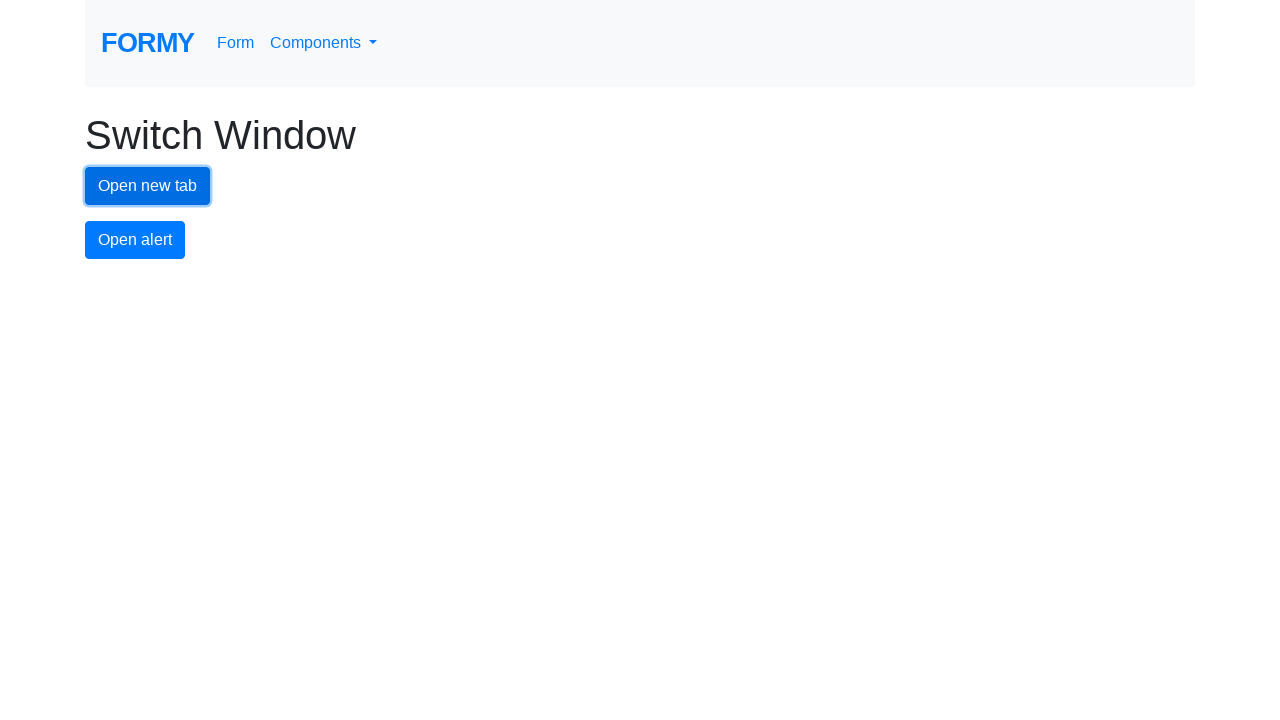

Waited for new tab to open
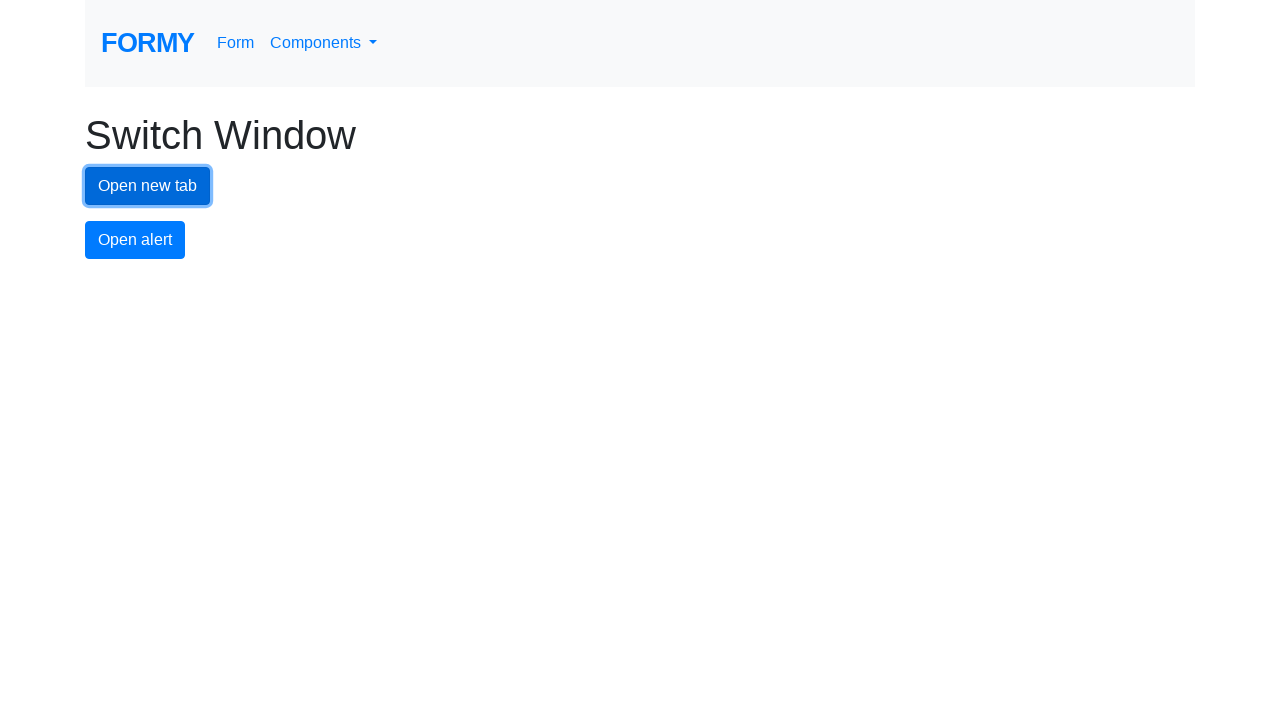

Retrieved all open pages/tabs from context
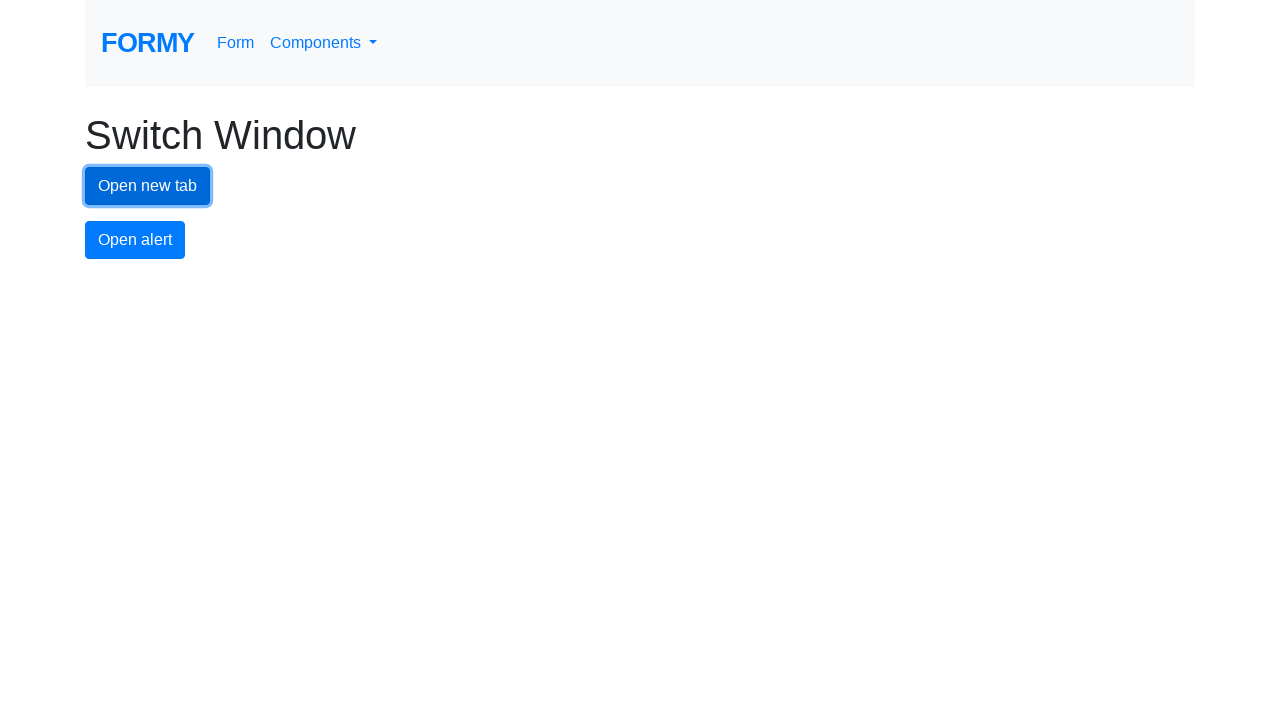

Switched to newly opened tab
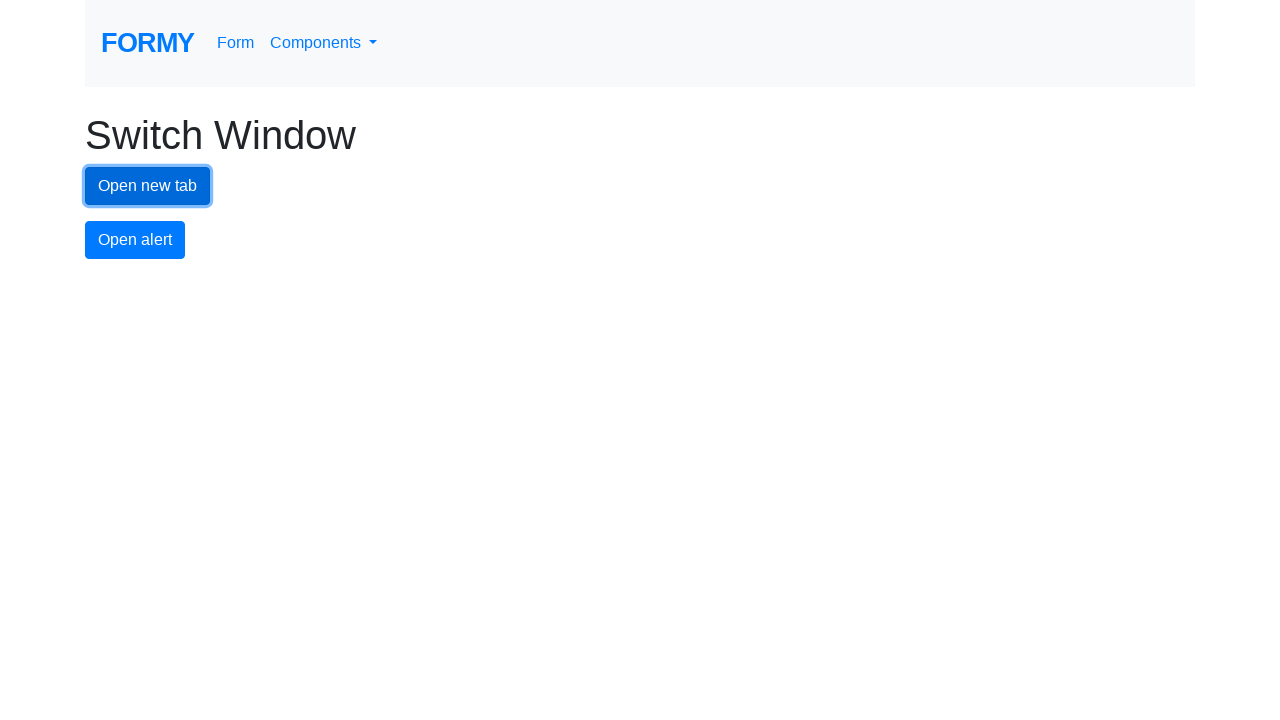

Waited on the new tab
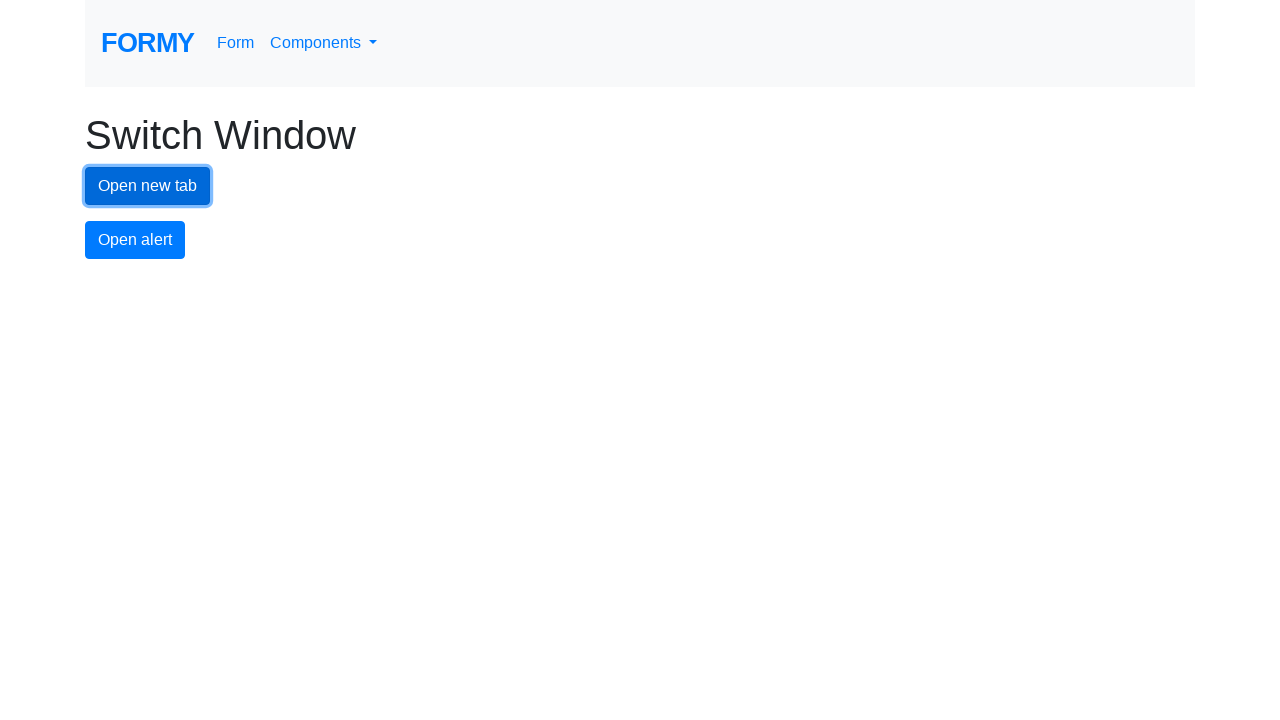

Closed the new tab
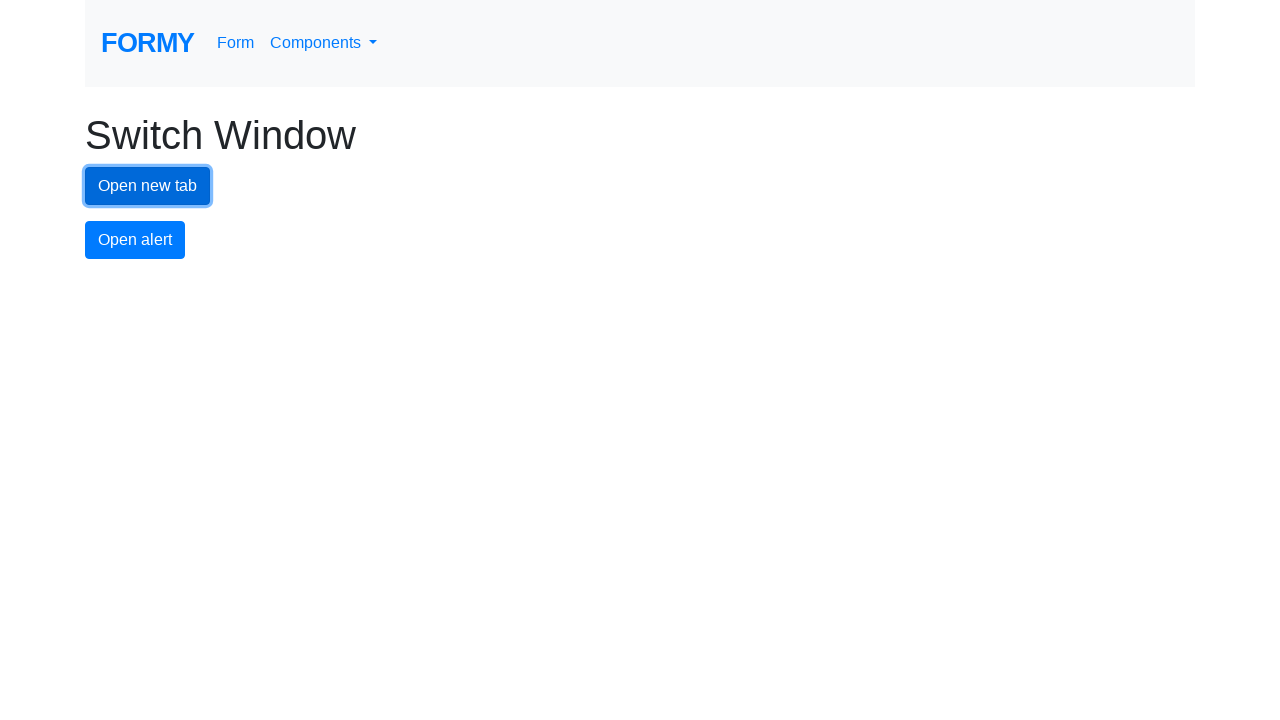

Returned to original tab after closing new tab
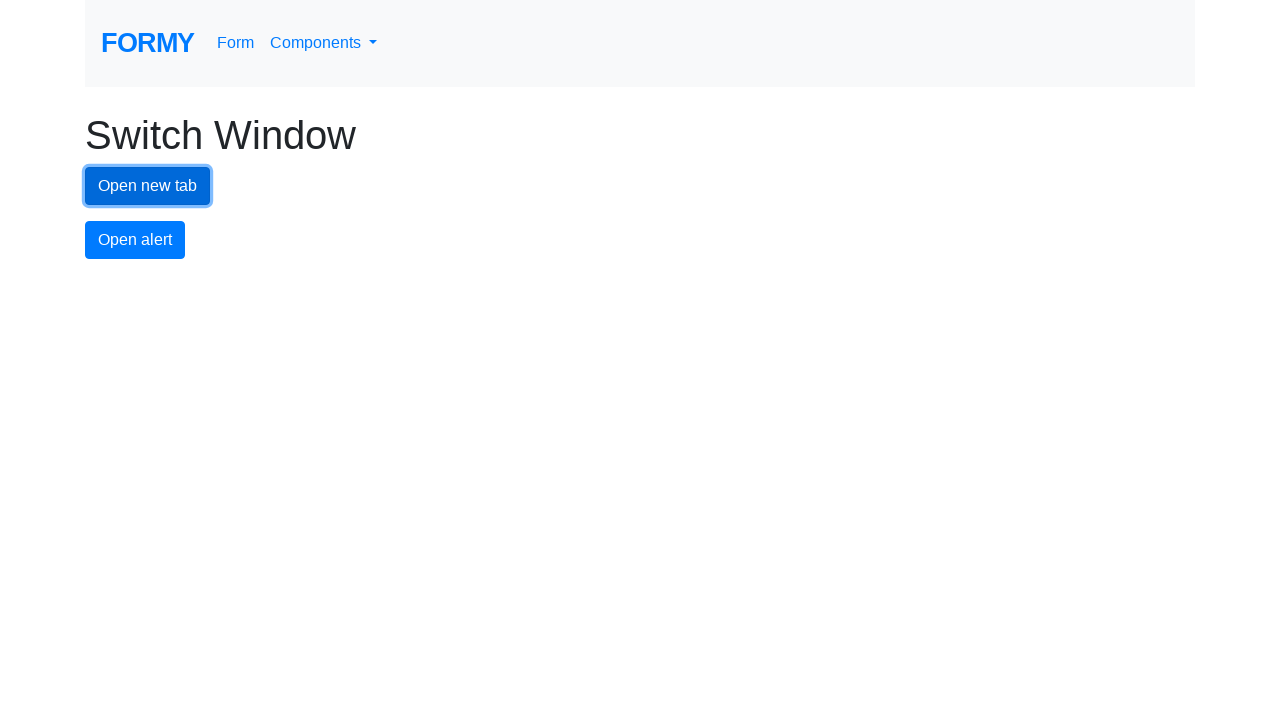

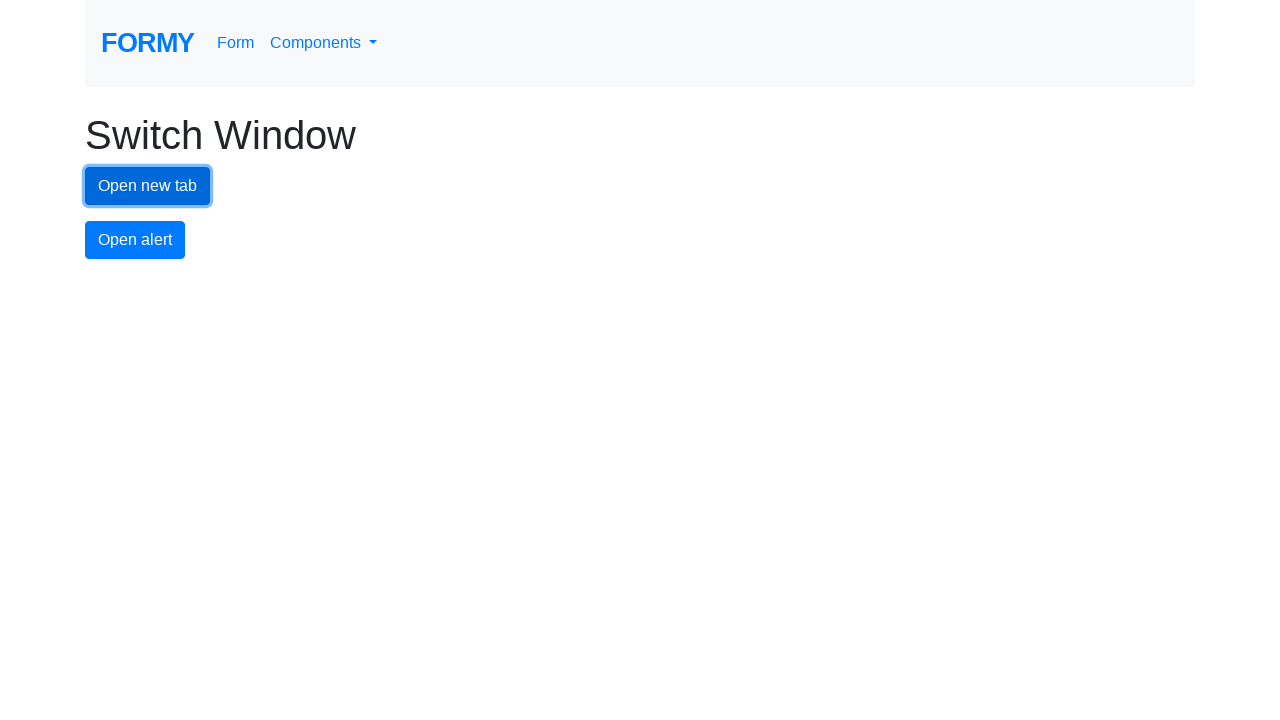